Tests that edits are saved when the edit field loses focus (blur event)

Starting URL: https://demo.playwright.dev/todomvc

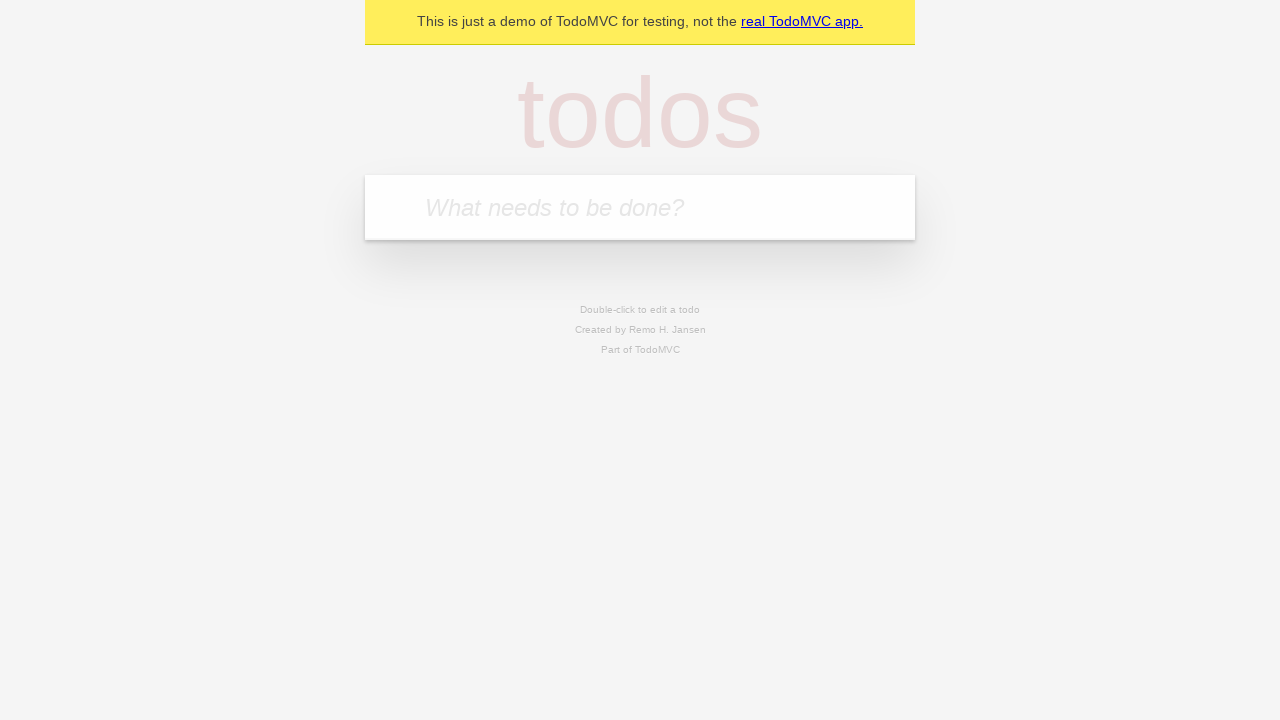

Filled todo input with 'buy some cheese' on internal:attr=[placeholder="What needs to be done?"i]
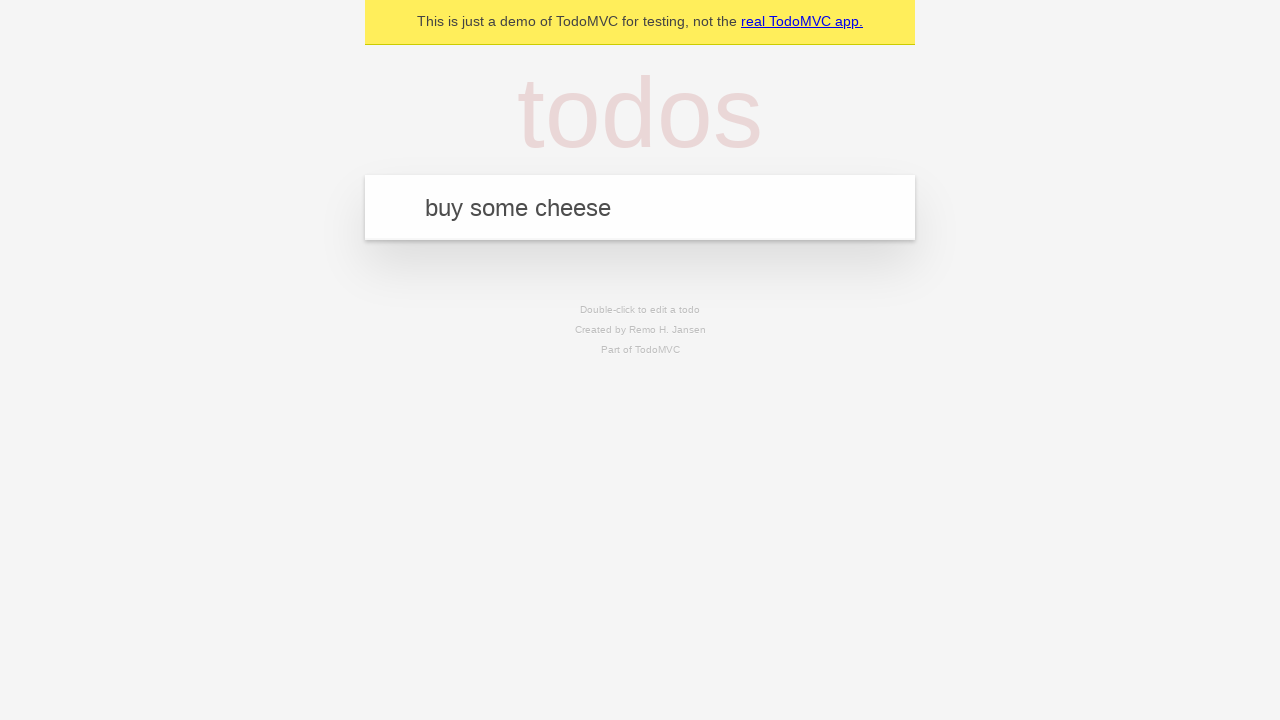

Pressed Enter to create first todo on internal:attr=[placeholder="What needs to be done?"i]
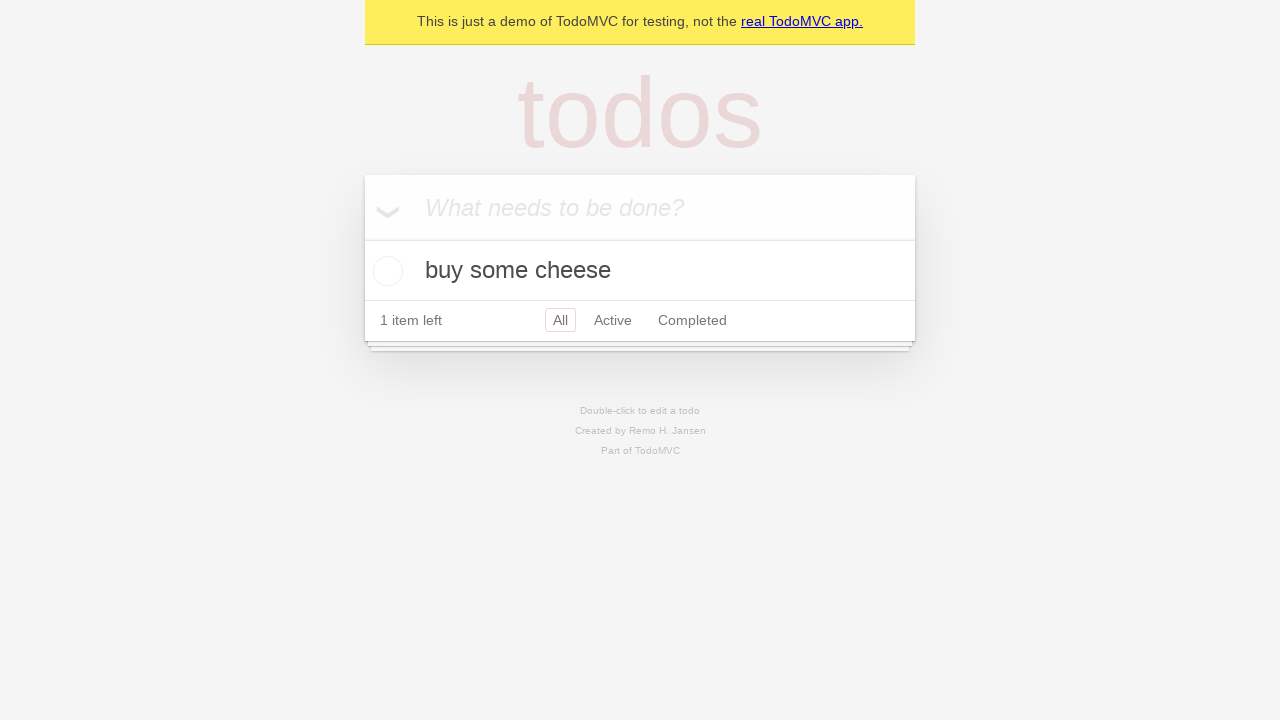

Filled todo input with 'feed the cat' on internal:attr=[placeholder="What needs to be done?"i]
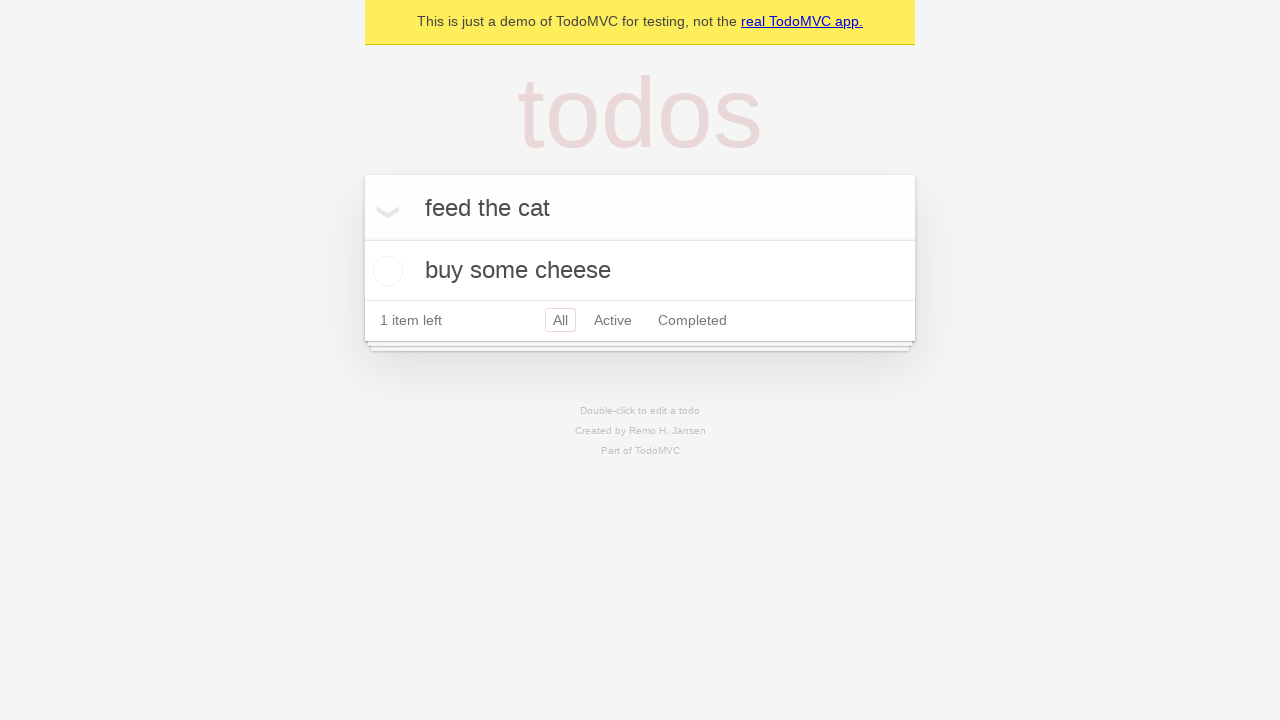

Pressed Enter to create second todo on internal:attr=[placeholder="What needs to be done?"i]
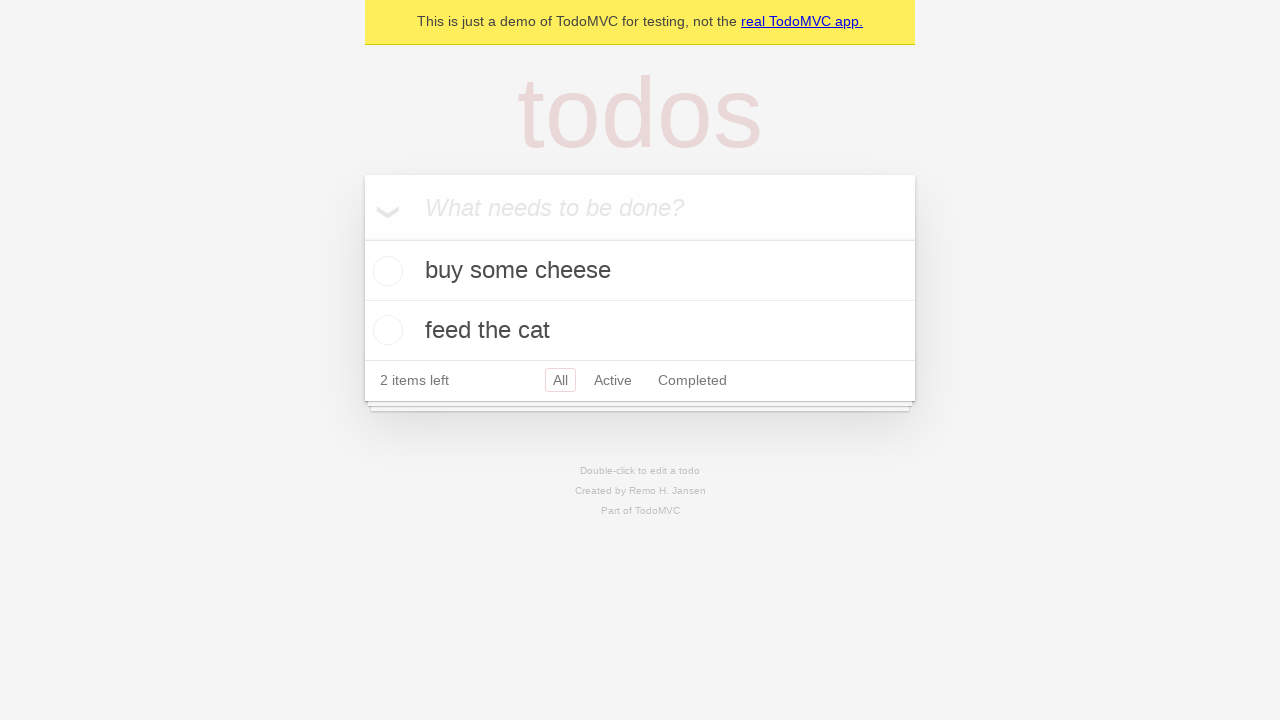

Filled todo input with 'book a doctors appointment' on internal:attr=[placeholder="What needs to be done?"i]
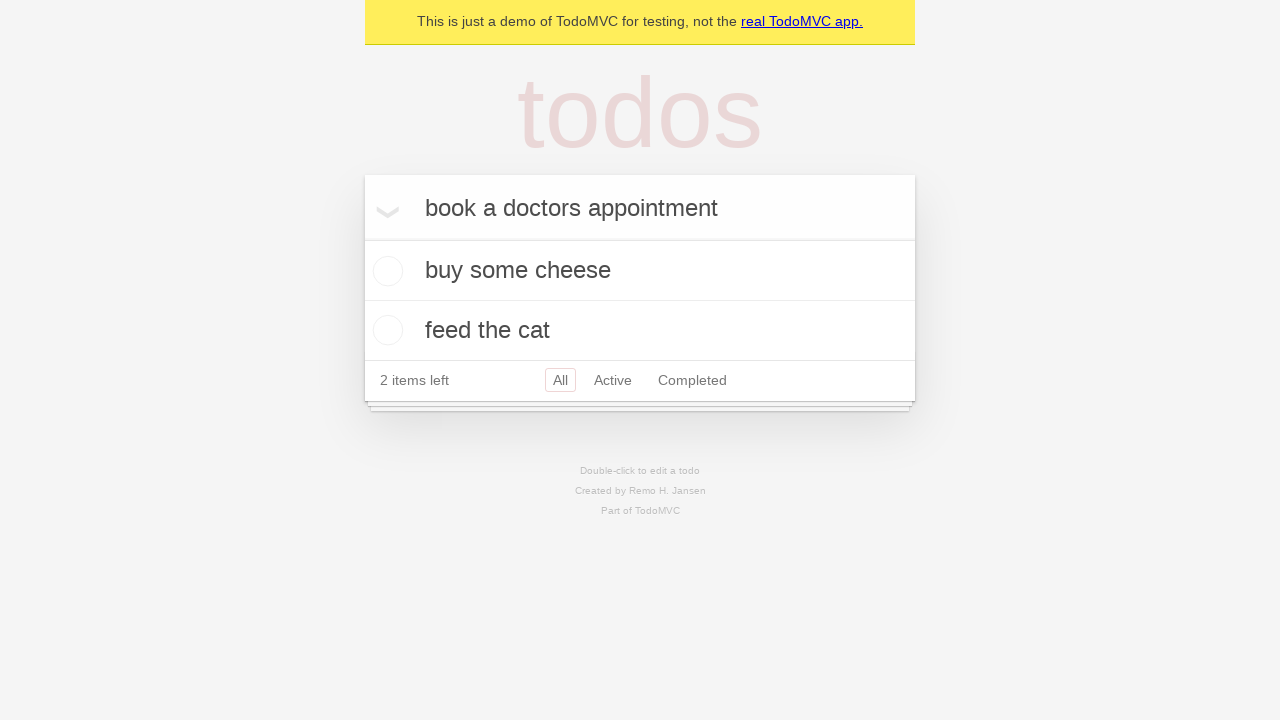

Pressed Enter to create third todo on internal:attr=[placeholder="What needs to be done?"i]
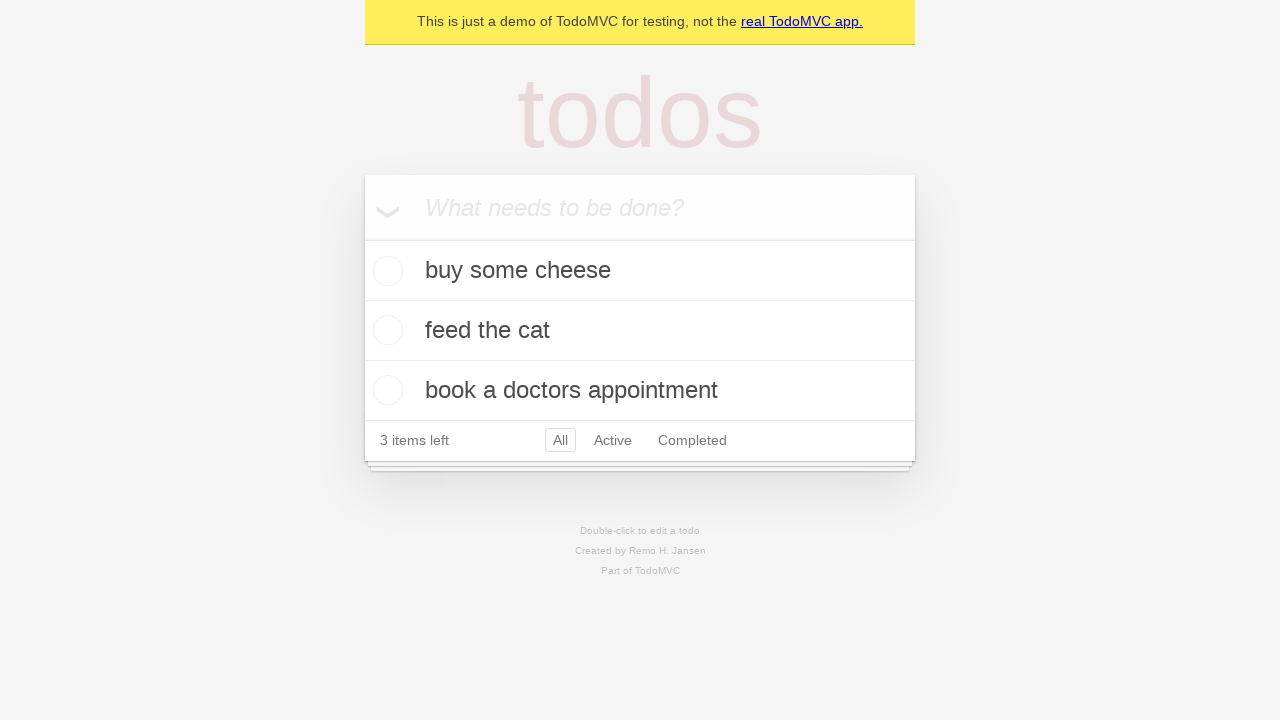

Waited for third todo item to be added
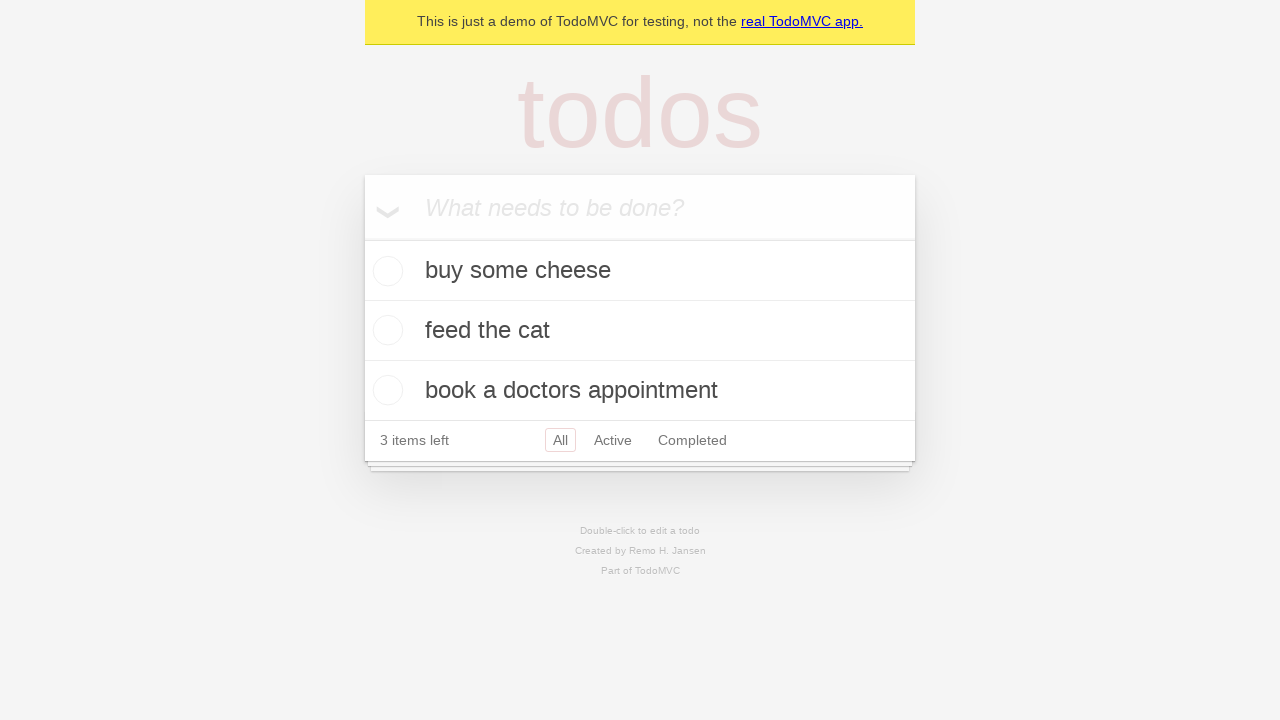

Double-clicked second todo item to enter edit mode at (640, 331) on internal:testid=[data-testid="todo-item"s] >> nth=1
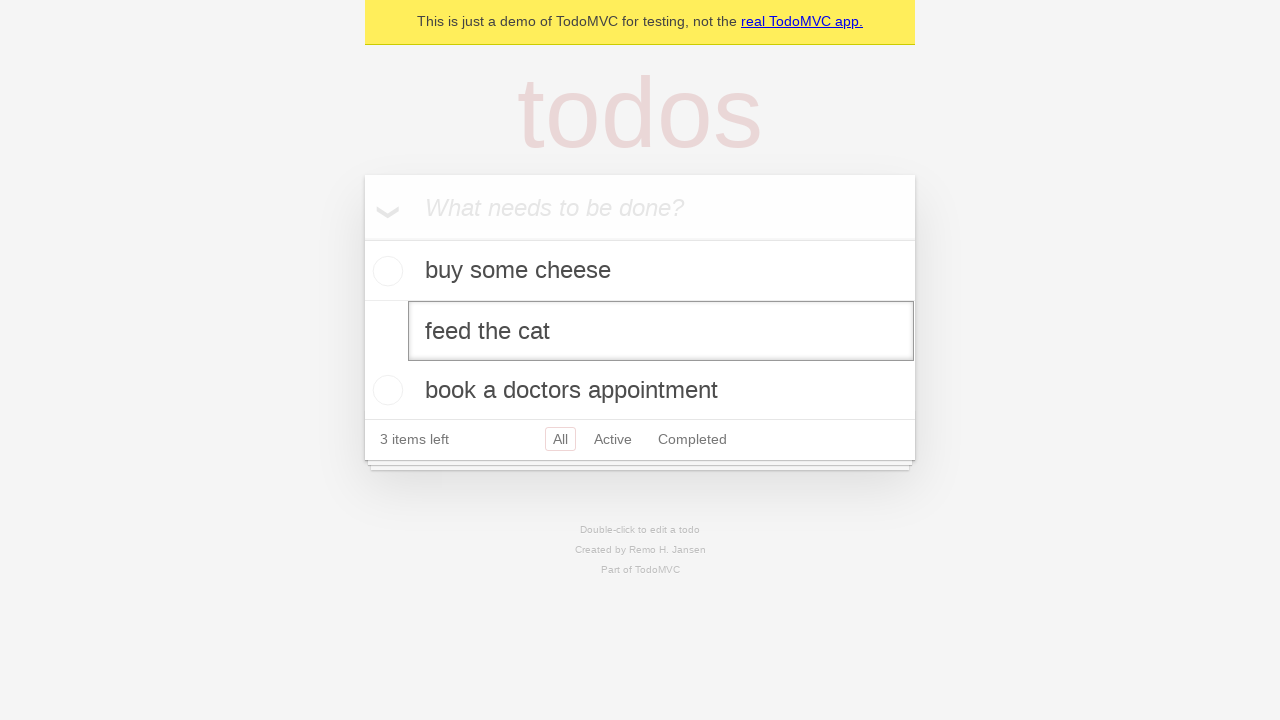

Filled edit textbox with 'buy some sausages' on internal:testid=[data-testid="todo-item"s] >> nth=1 >> internal:role=textbox[nam
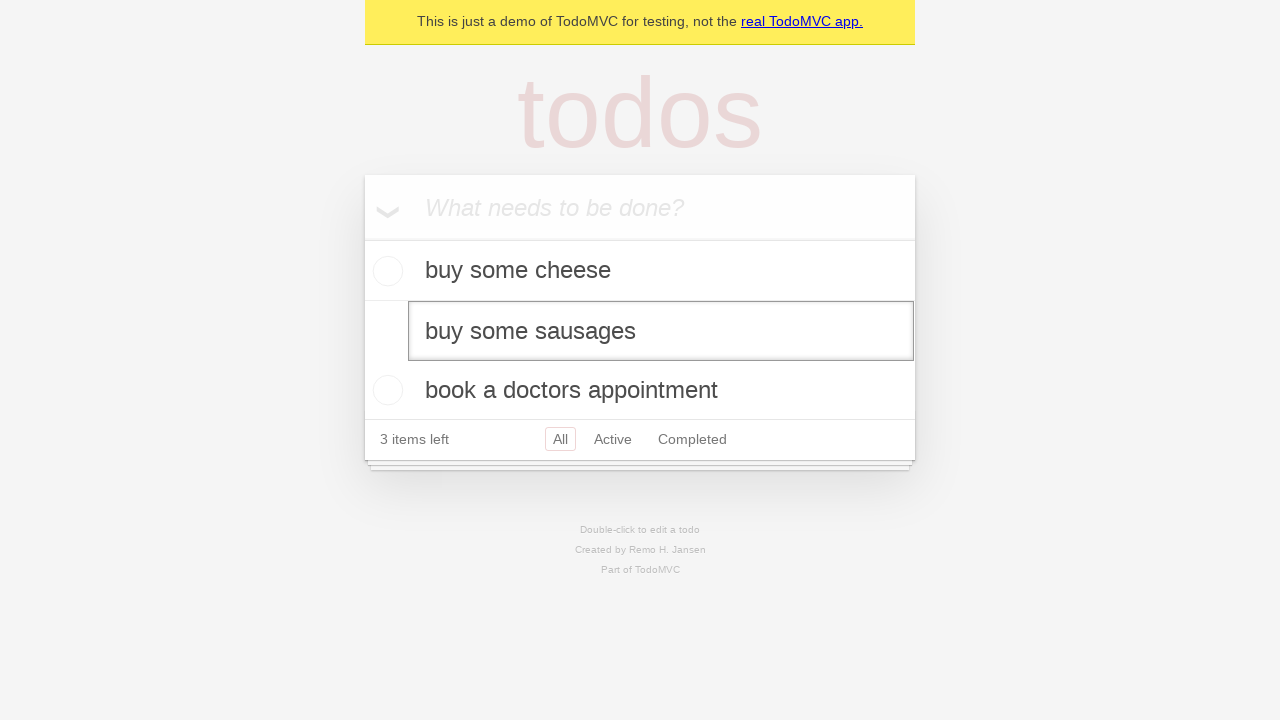

Dispatched blur event on edit textbox to save changes
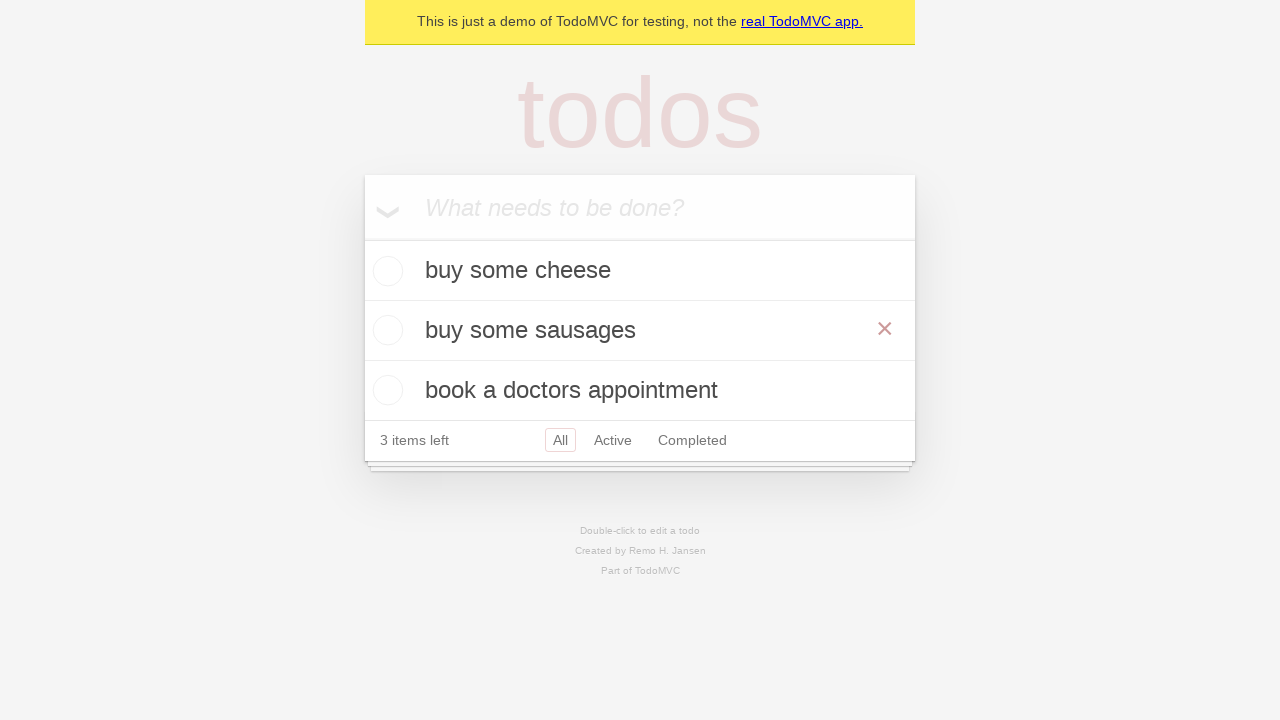

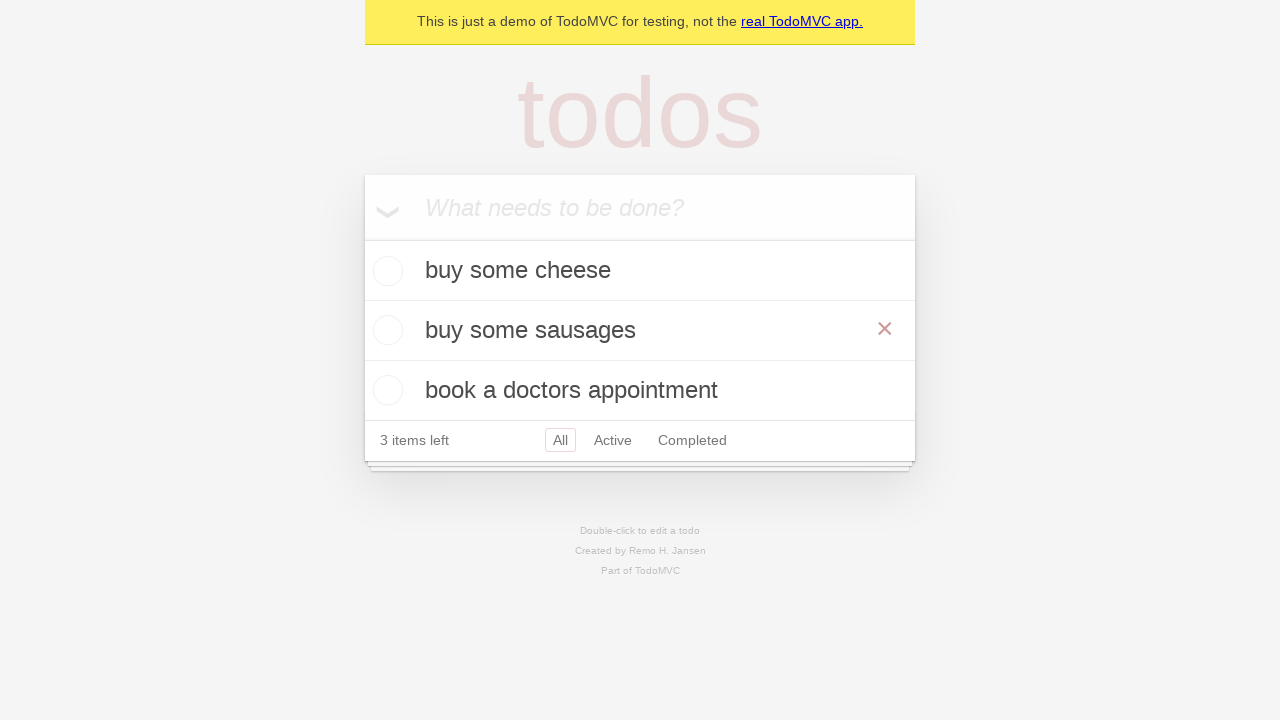